Tests drag and drop functionality by dragging element from column A to column B

Starting URL: http://the-internet.herokuapp.com/

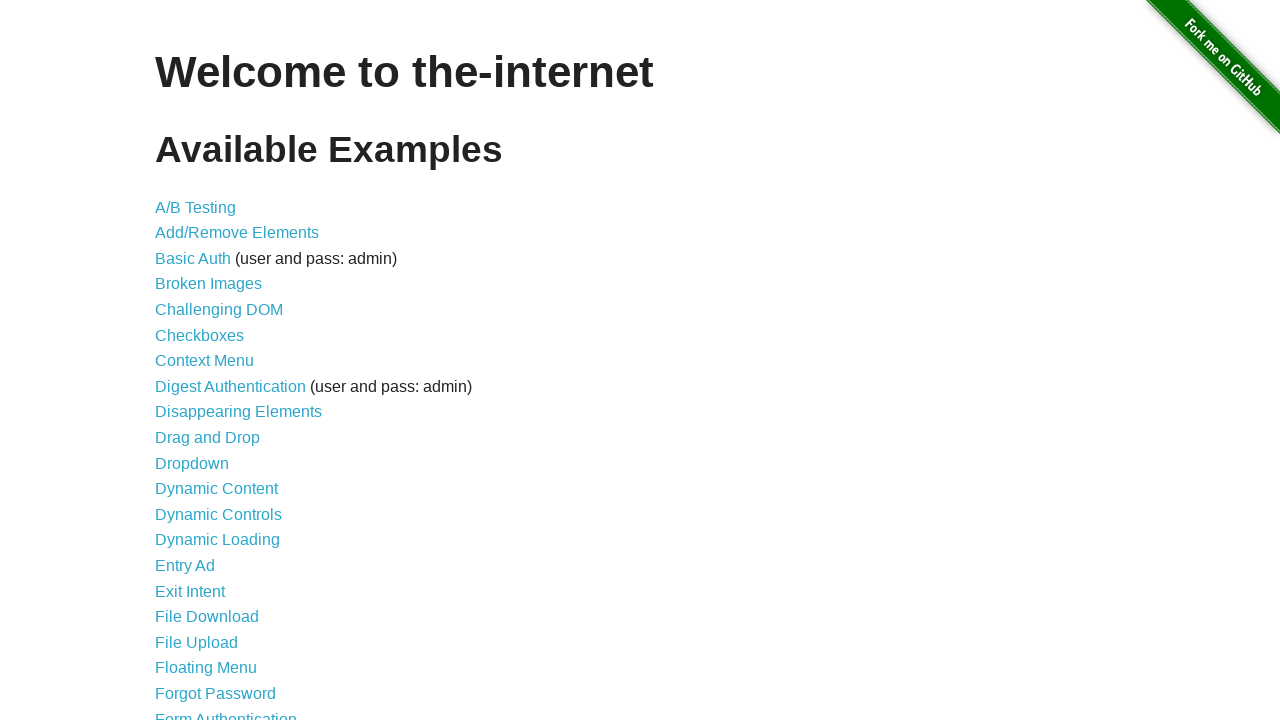

Clicked on Drag and Drop link at (208, 438) on xpath=//a[contains(text(),'Drag and Drop')]
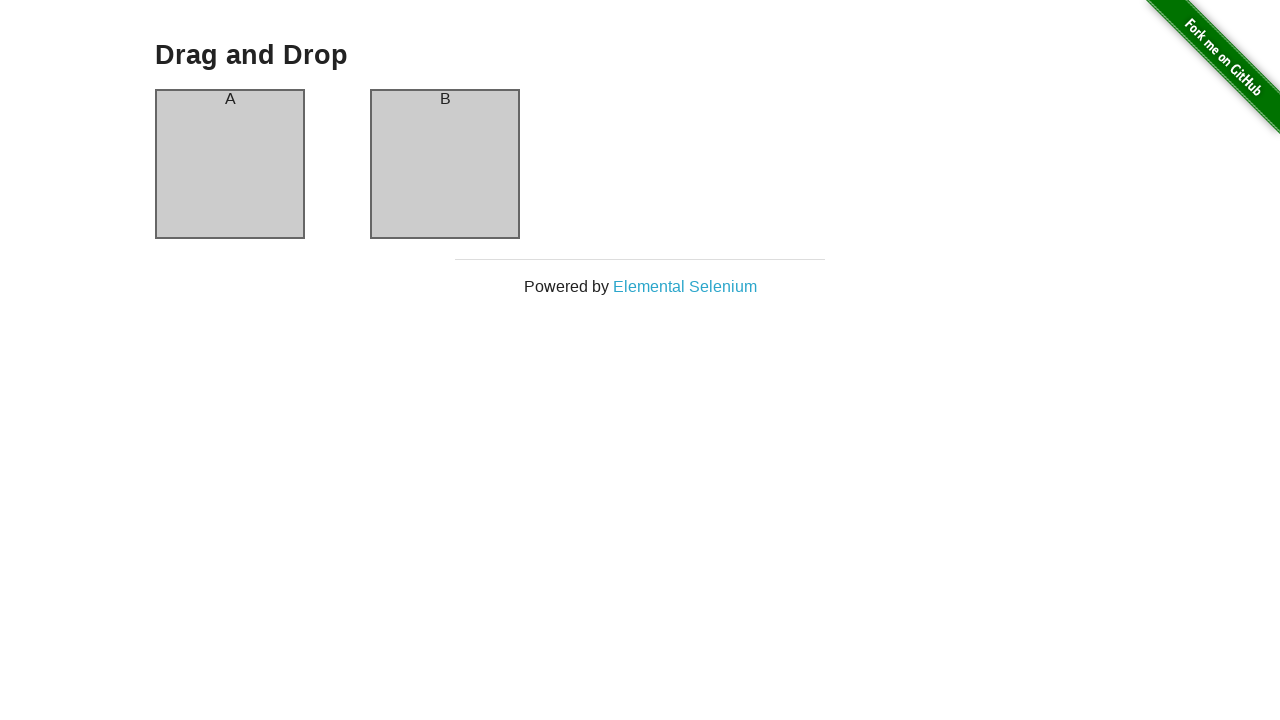

Column A loaded successfully
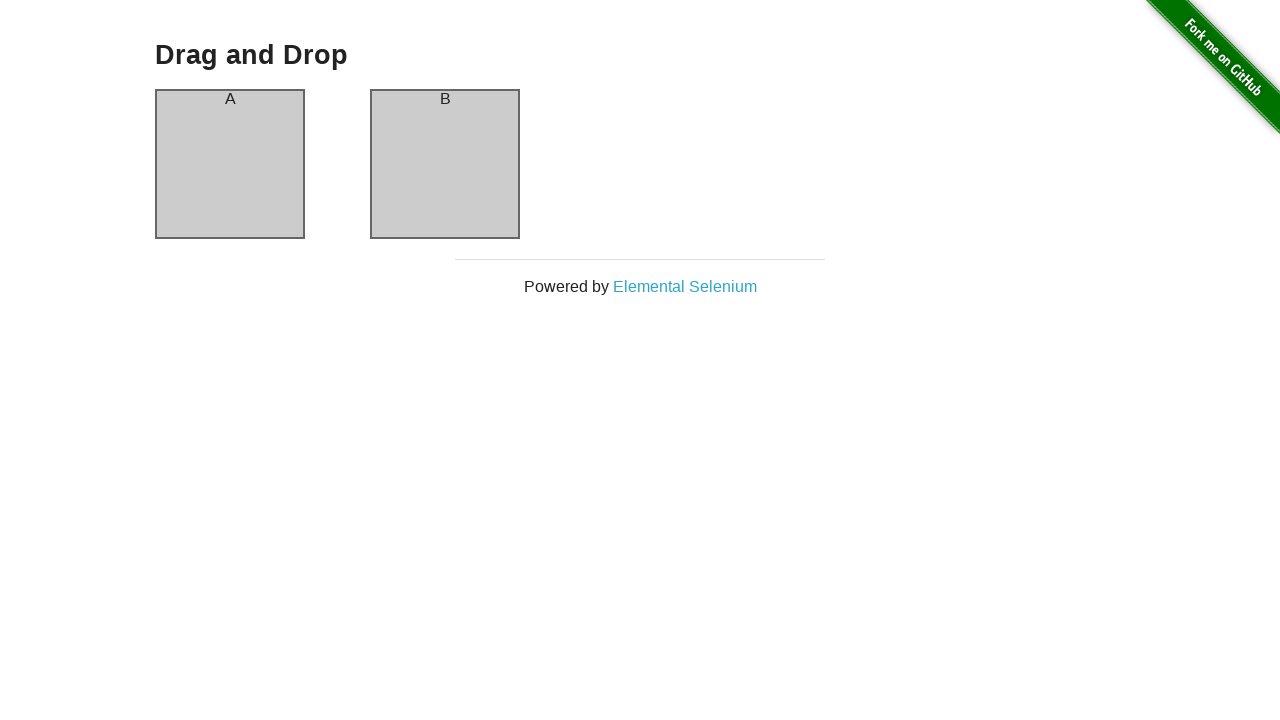

Dragged element from column A to column B at (445, 164)
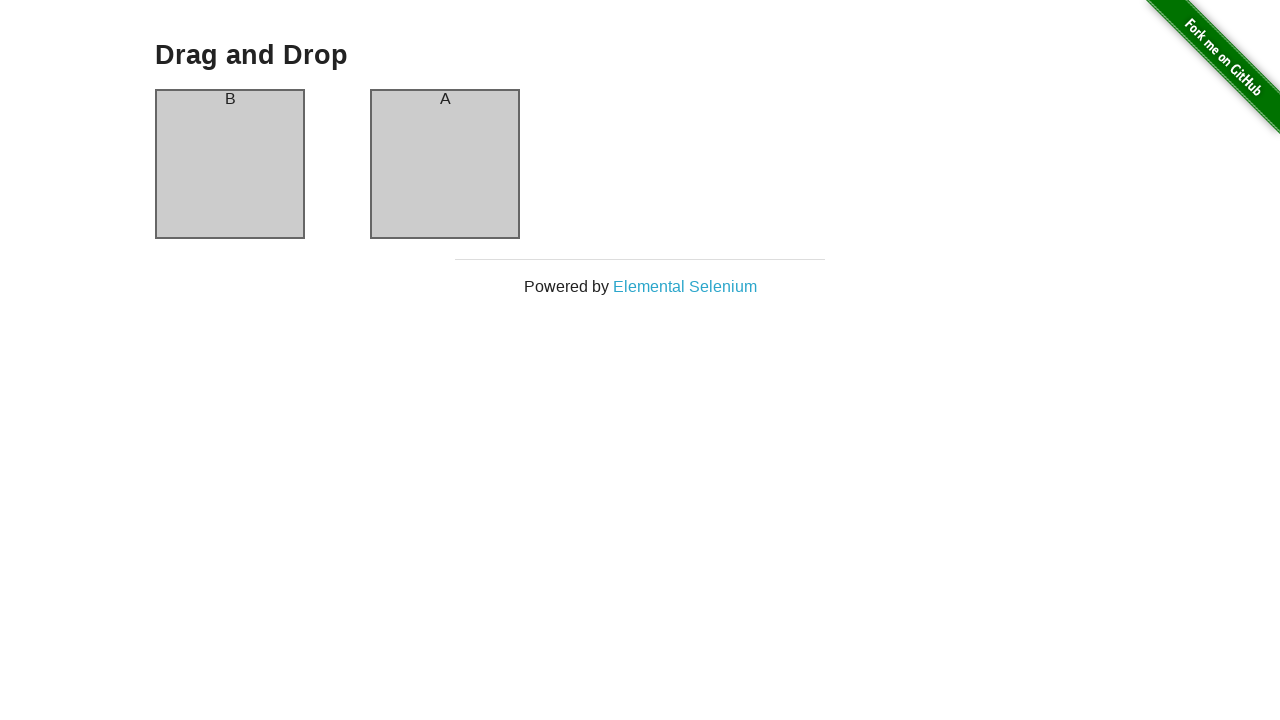

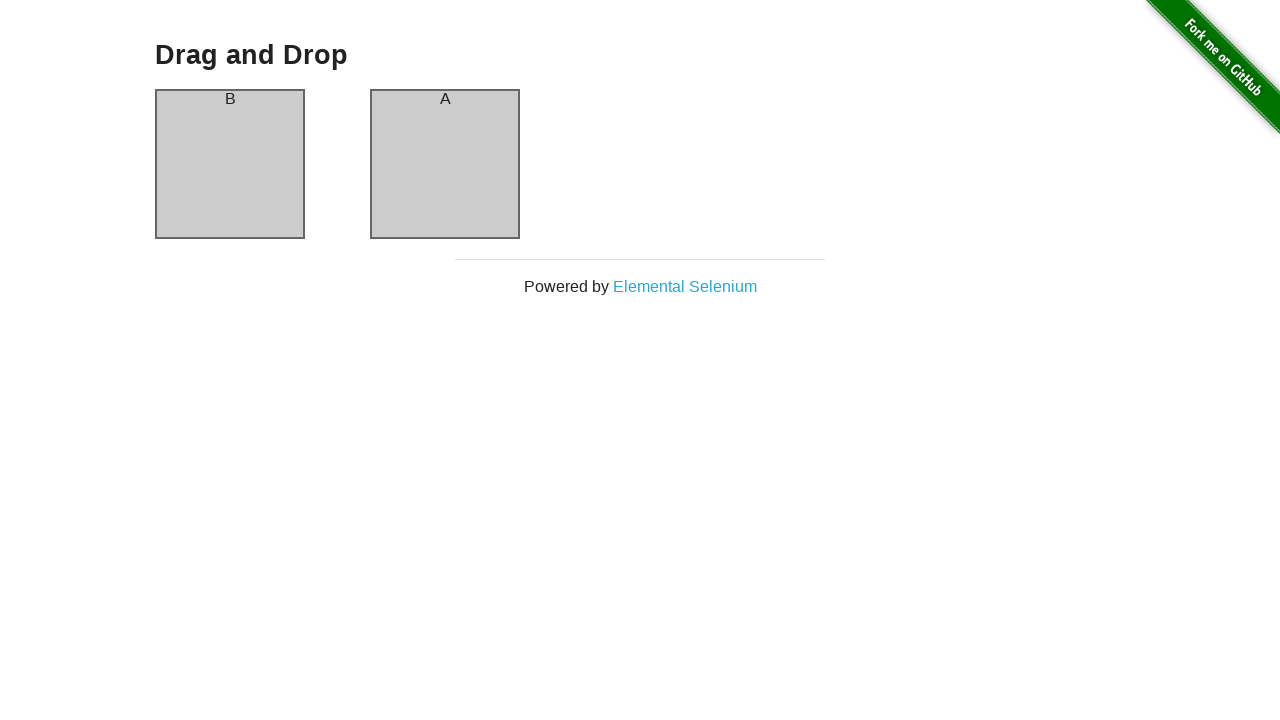